Tests dynamic controls with explicit waits by clicking Remove button, waiting for "It's gone!" message, then clicking Add button and waiting for "It's back!" message

Starting URL: https://the-internet.herokuapp.com/dynamic_controls

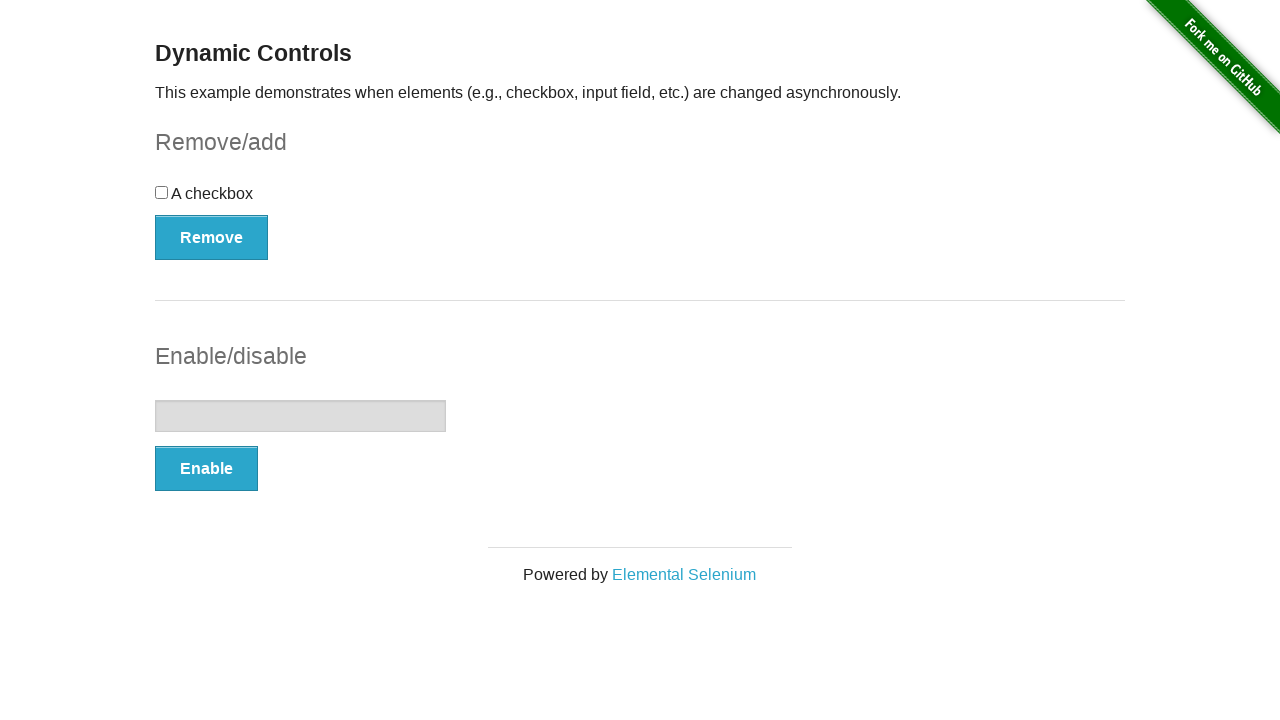

Navigated to dynamic controls page
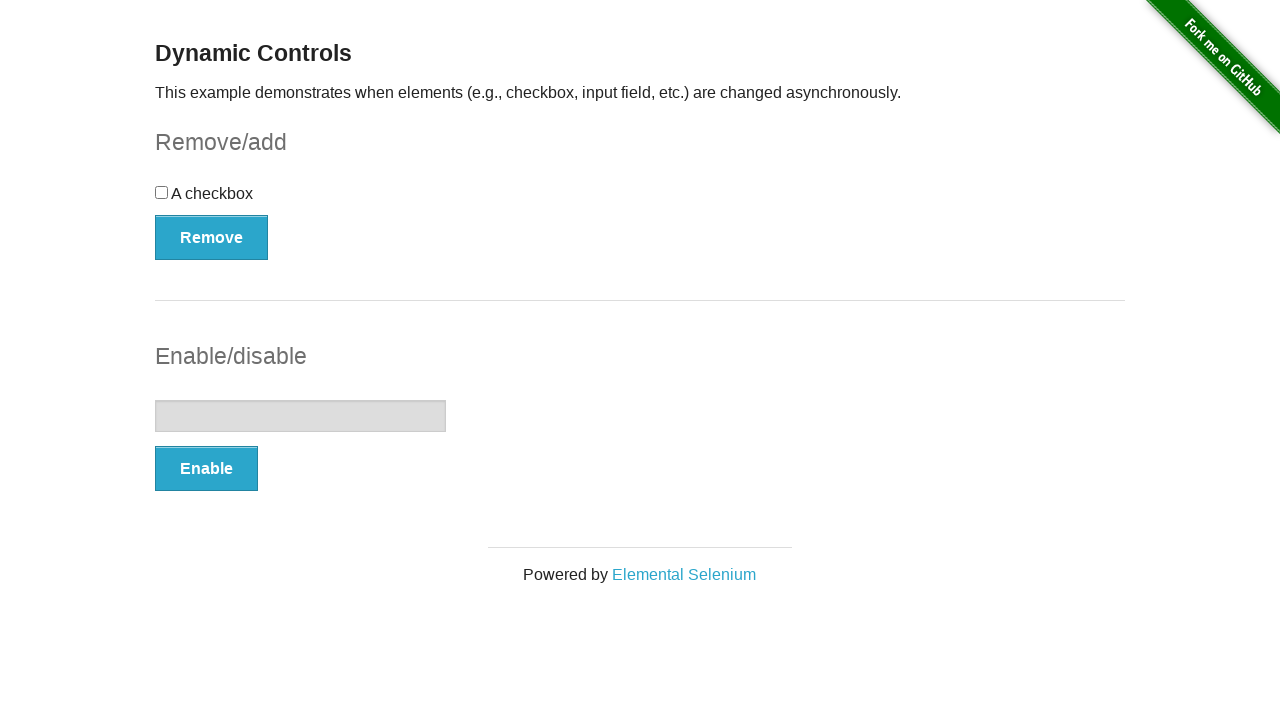

Clicked Remove button at (212, 237) on xpath=//button[.='Remove']
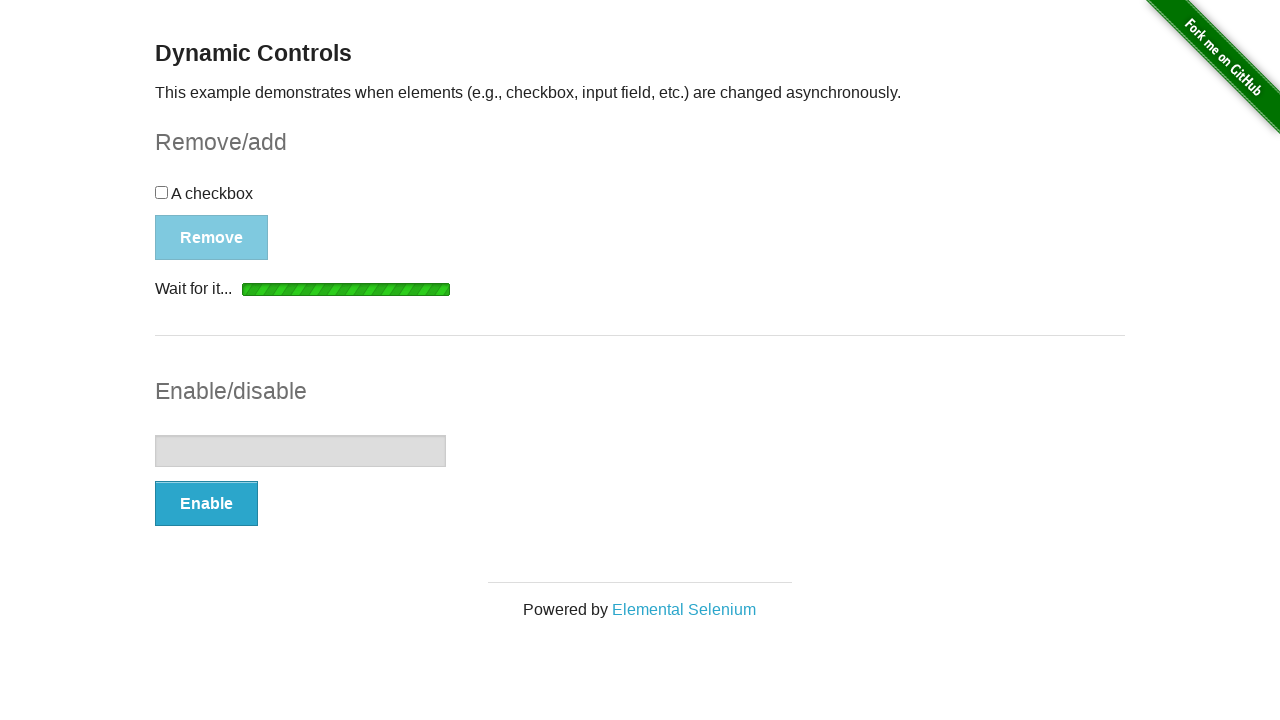

Waited for and confirmed 'It's gone!' message is visible
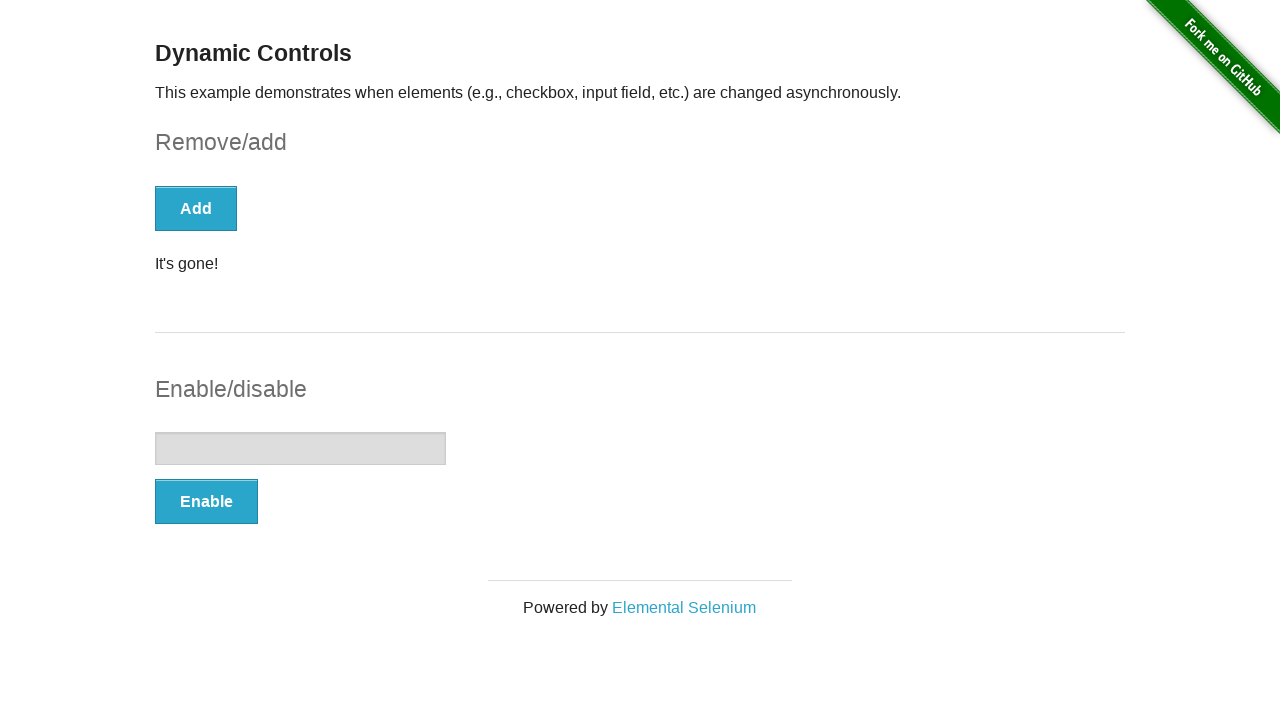

Clicked Add button at (196, 208) on xpath=//button[text()='Add']
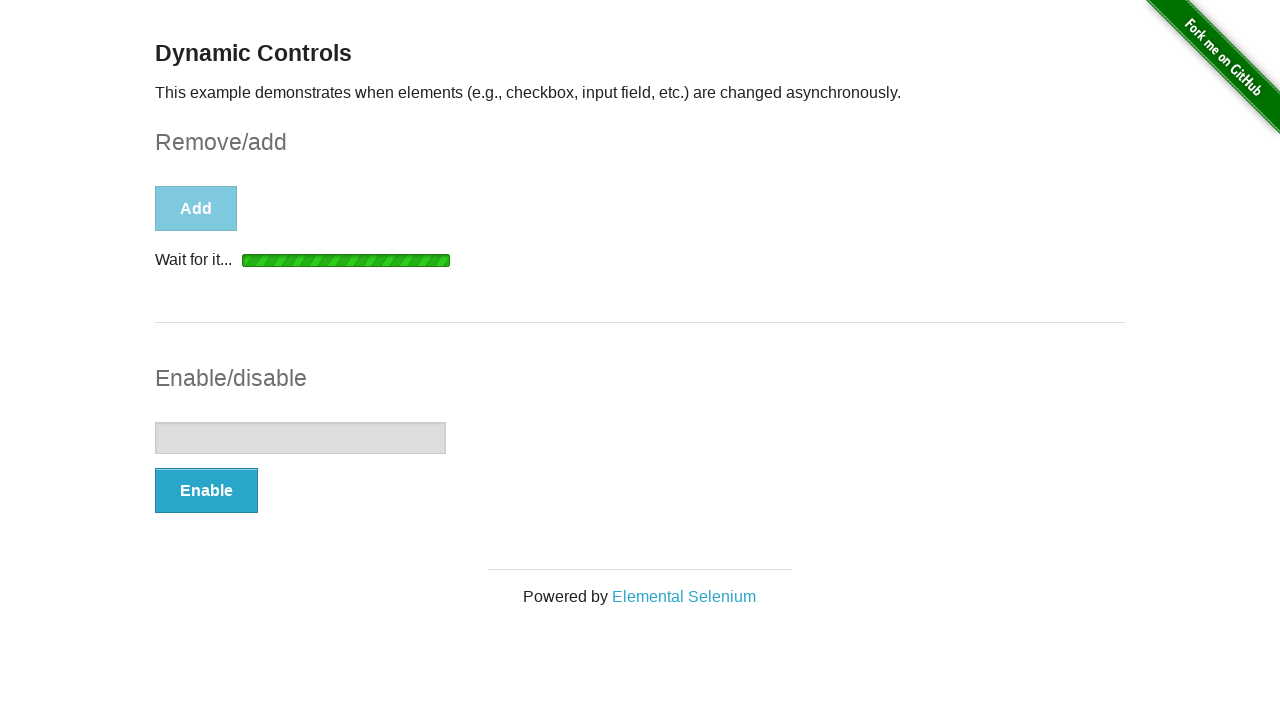

Waited for and confirmed 'It's back!' message is visible
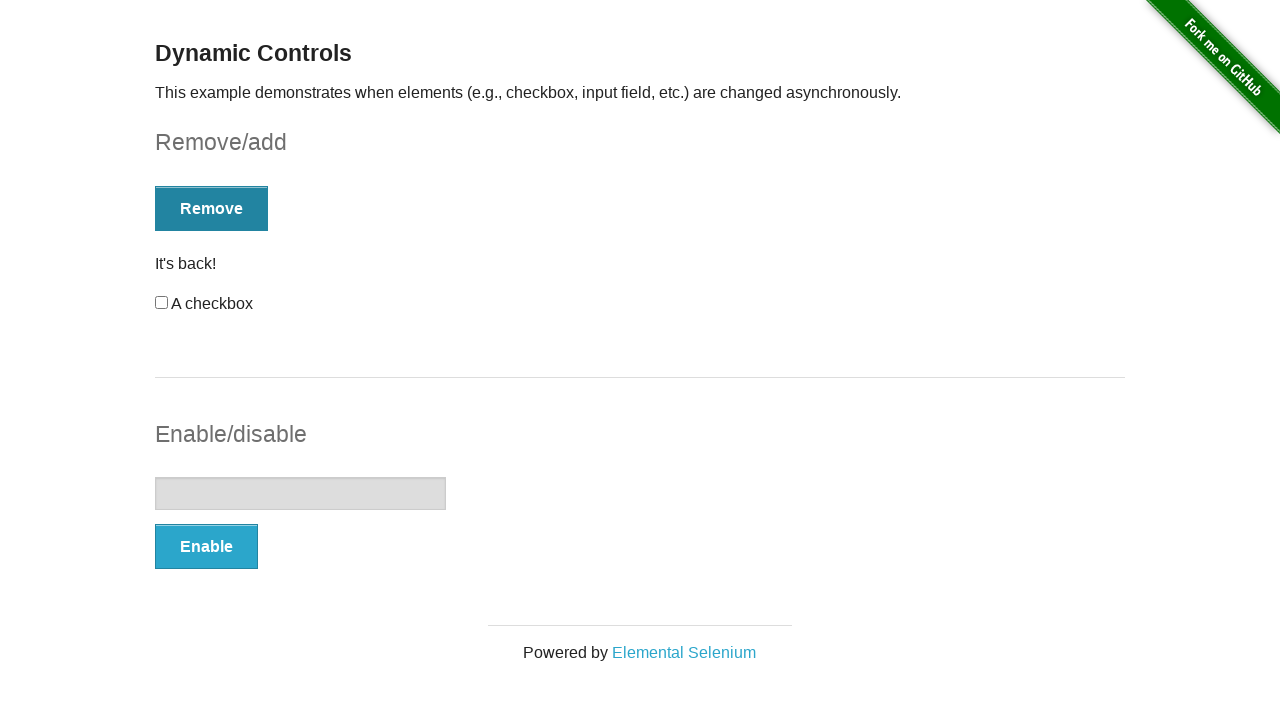

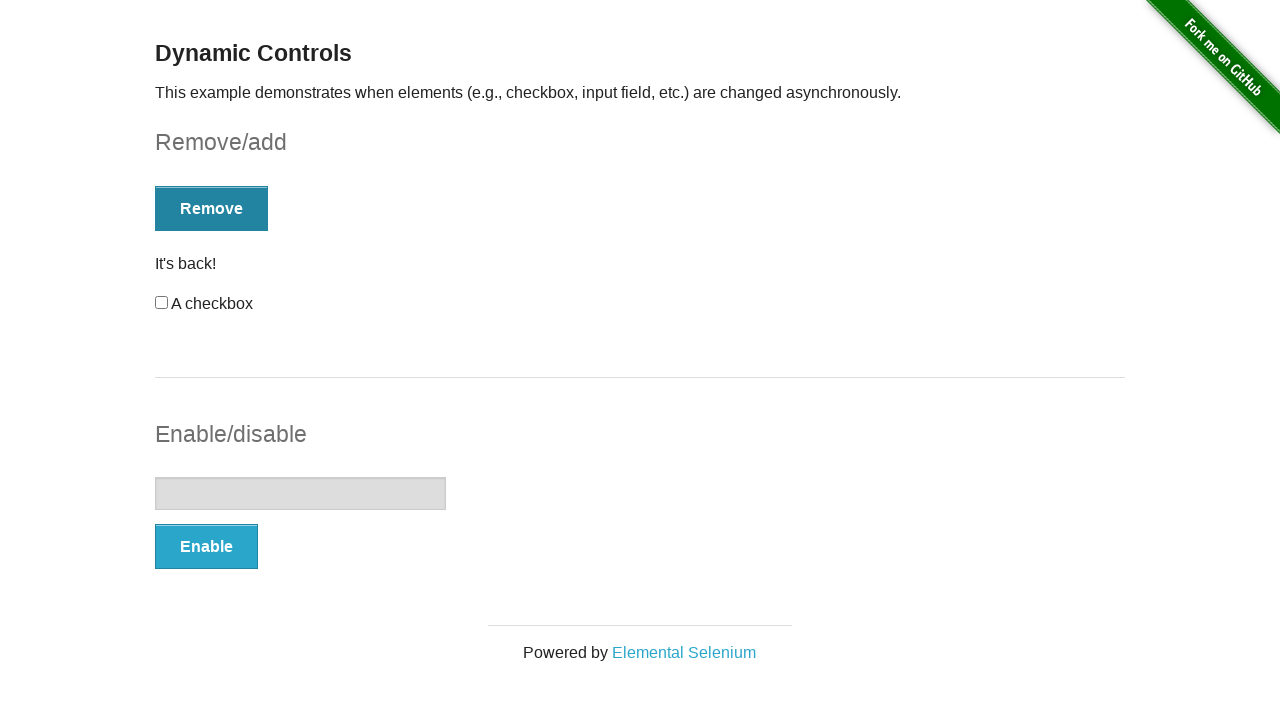